Performs a click-and-hold, move, and release sequence to drag an element

Starting URL: https://crossbrowsertesting.github.io/drag-and-drop

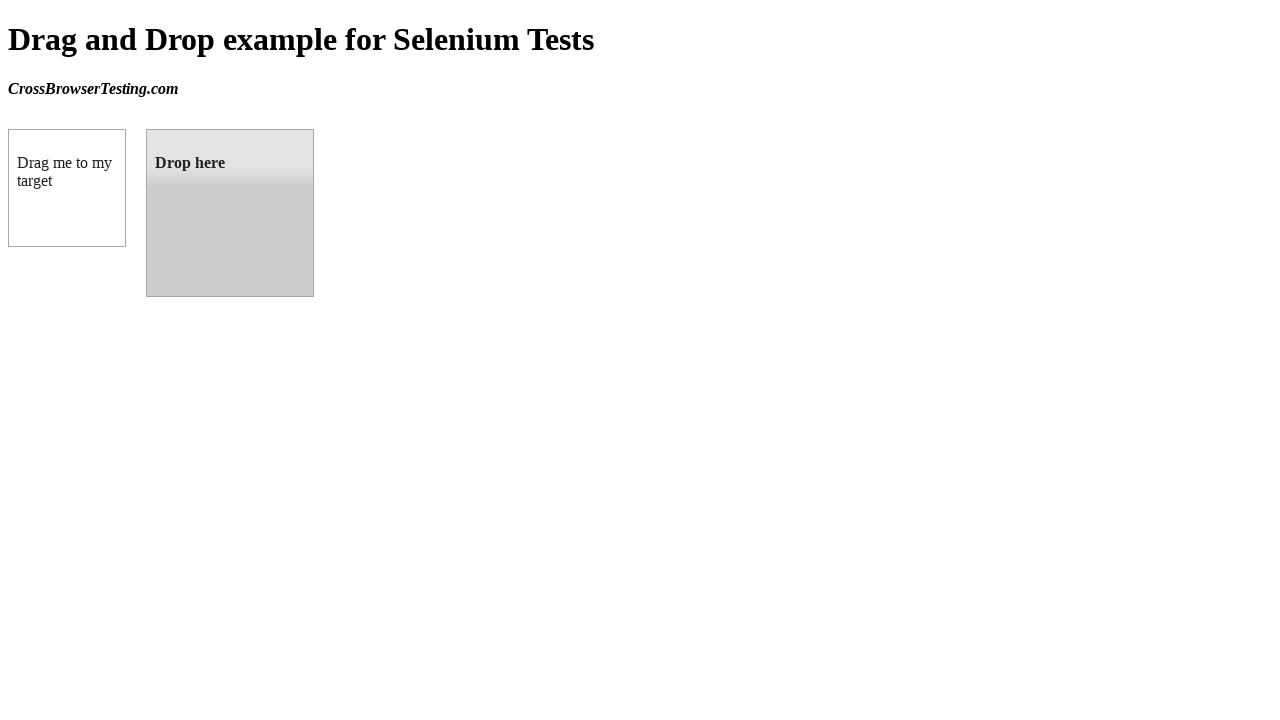

Located draggable source element
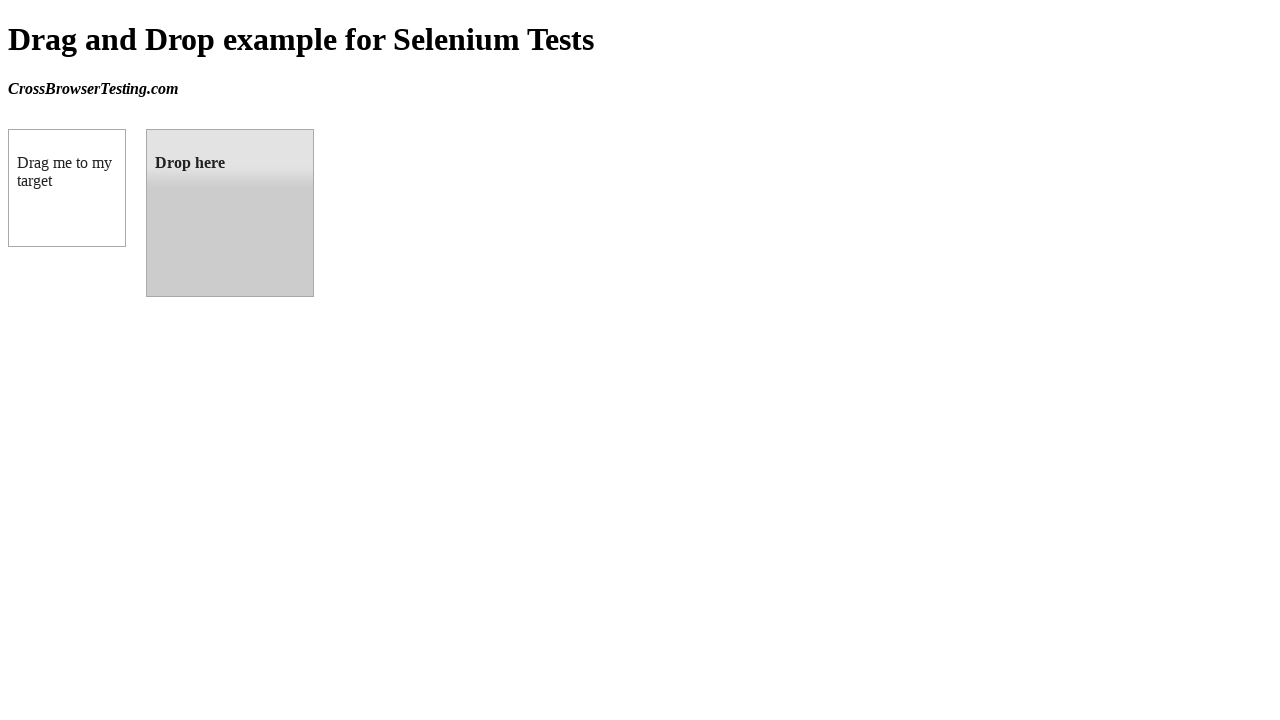

Located droppable target element
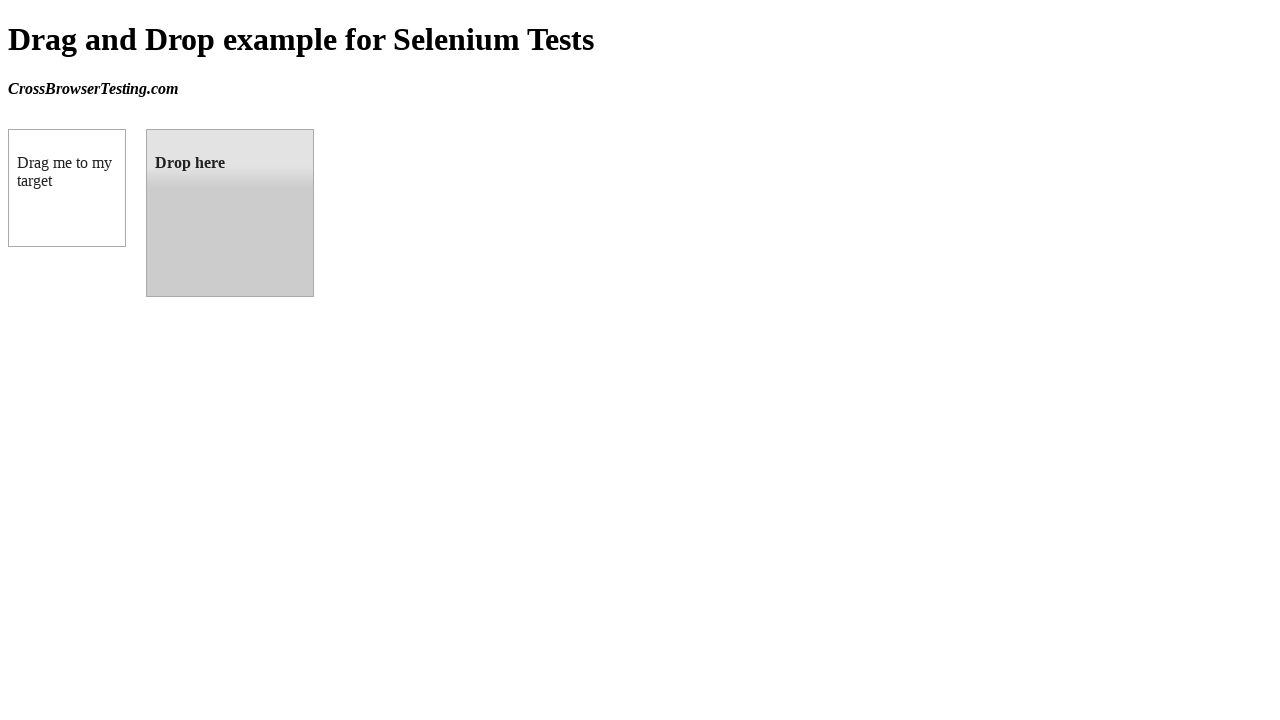

Retrieved bounding box for source element
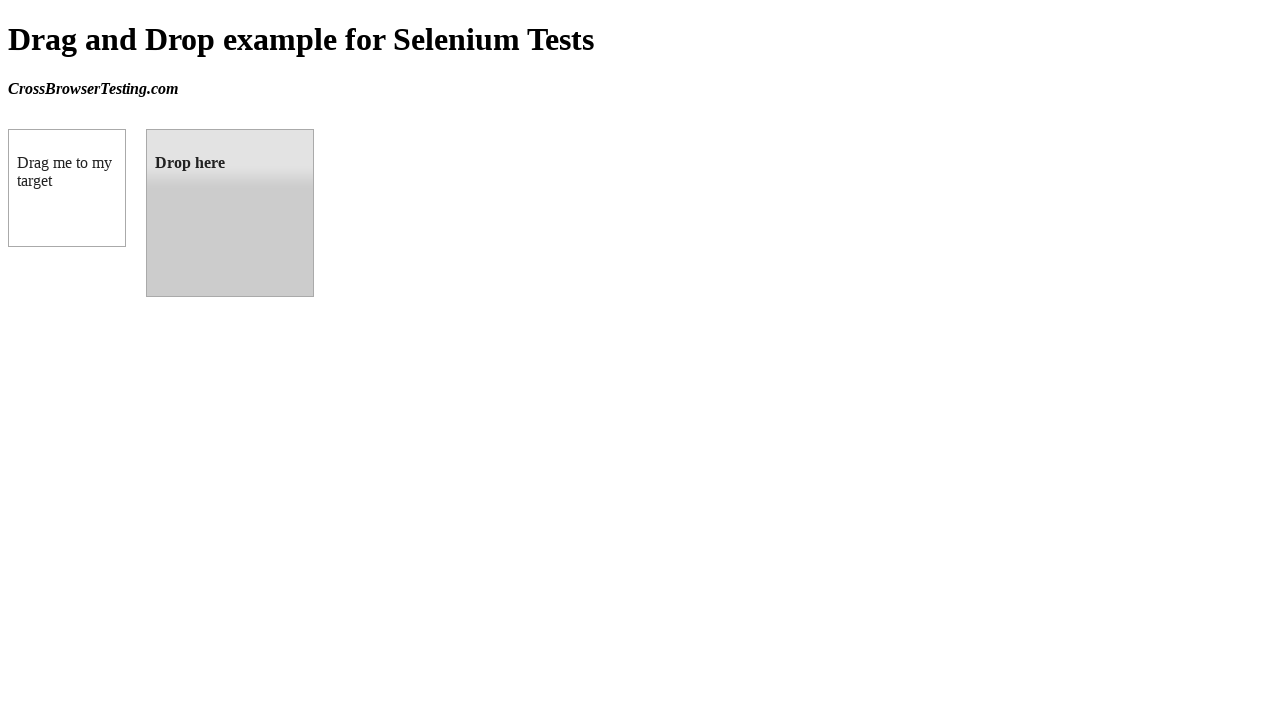

Retrieved bounding box for target element
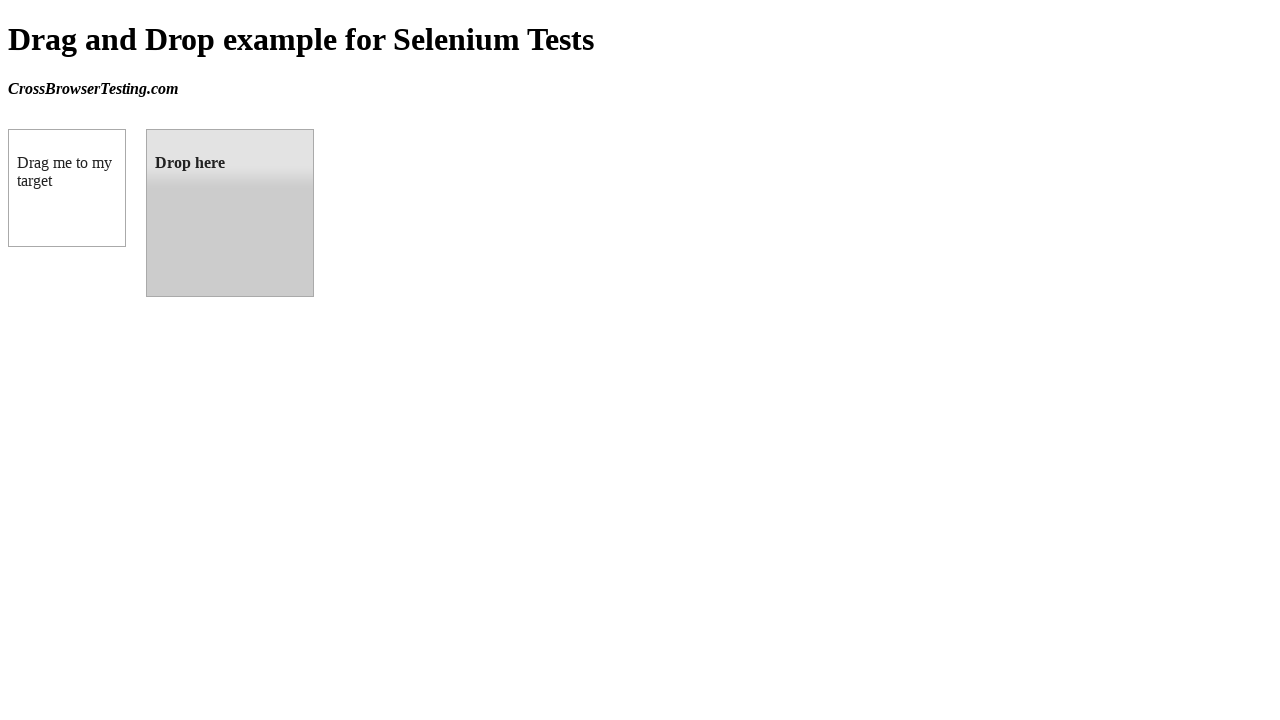

Moved mouse to center of source element at (67, 188)
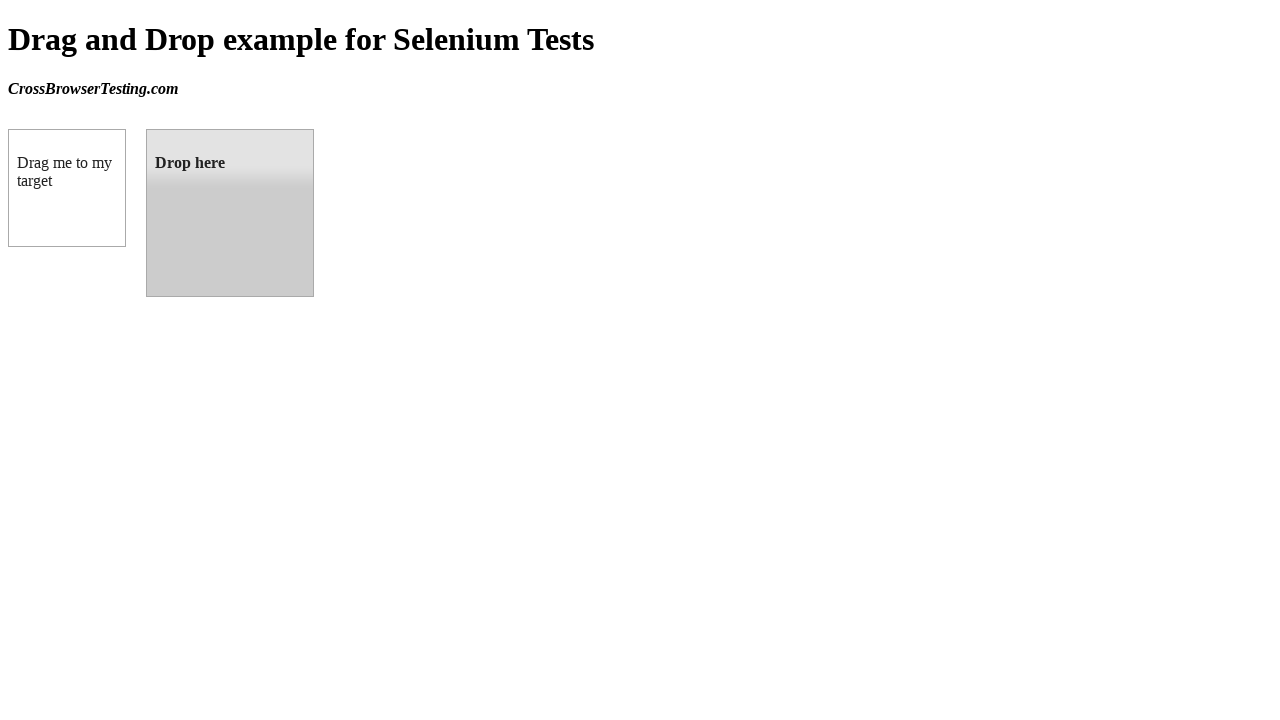

Pressed and held mouse button on source element at (67, 188)
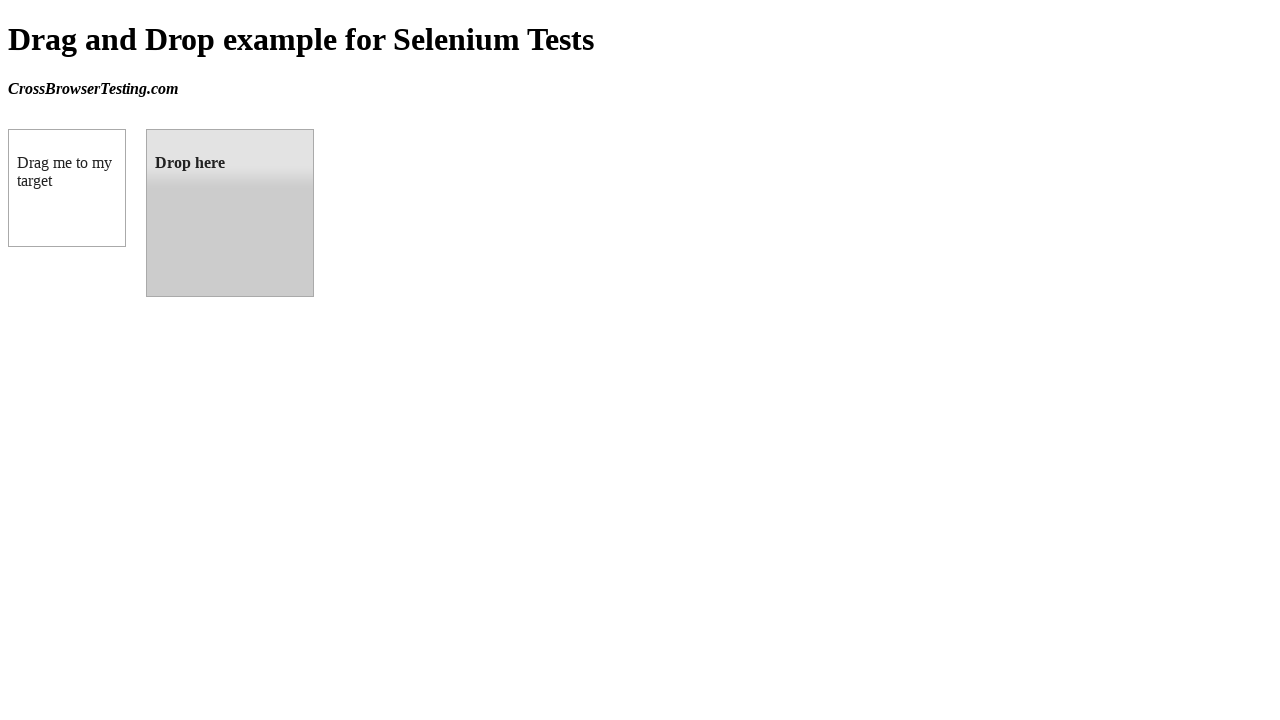

Moved mouse to center of target element while holding at (230, 213)
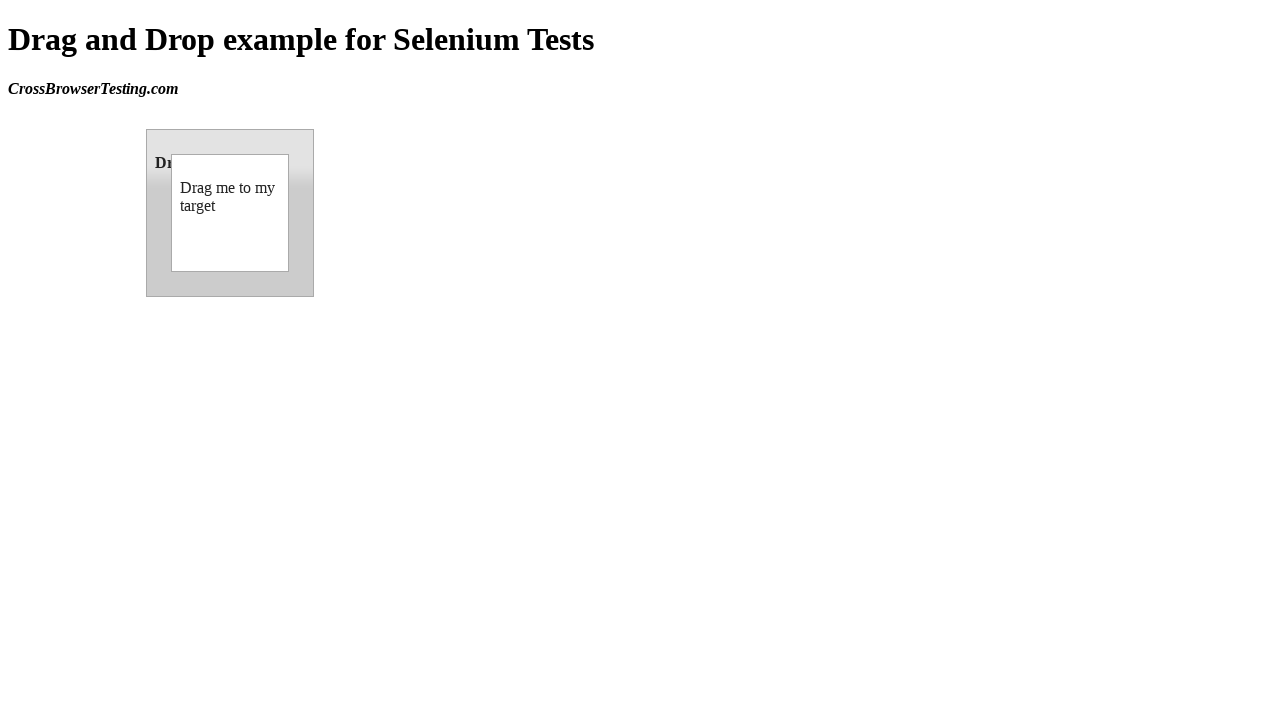

Released mouse button to complete drag-and-drop at (230, 213)
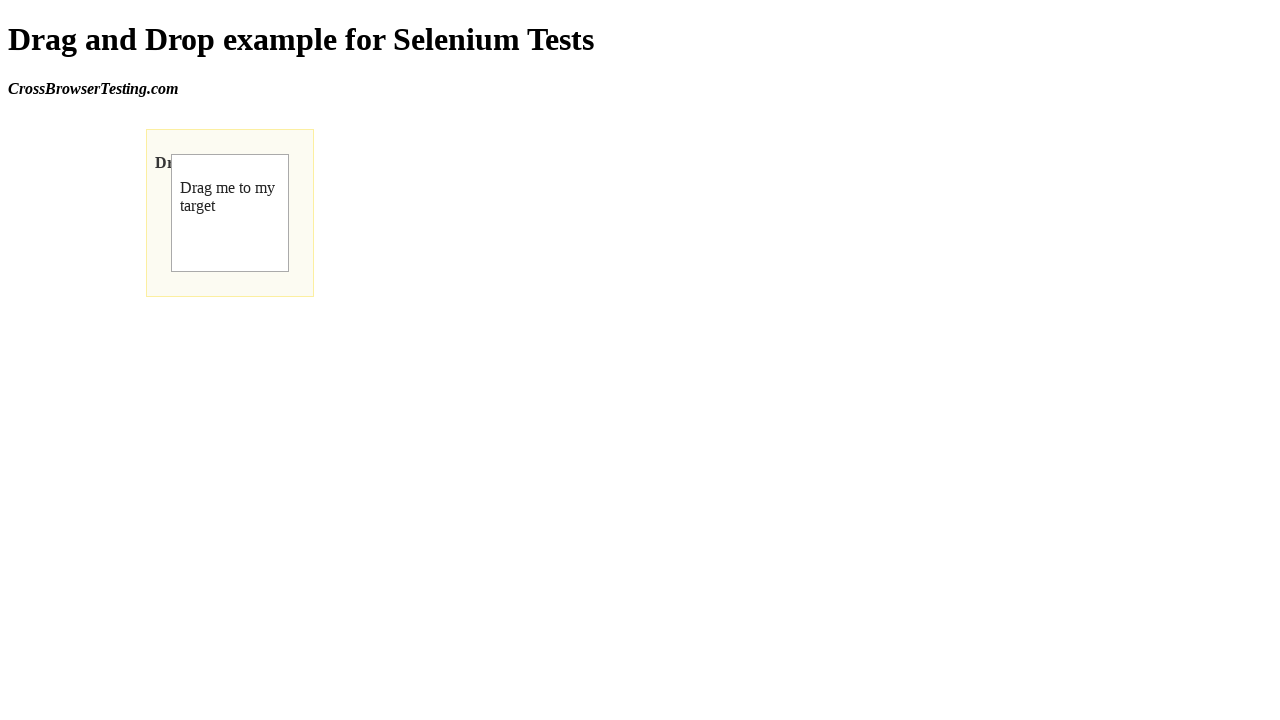

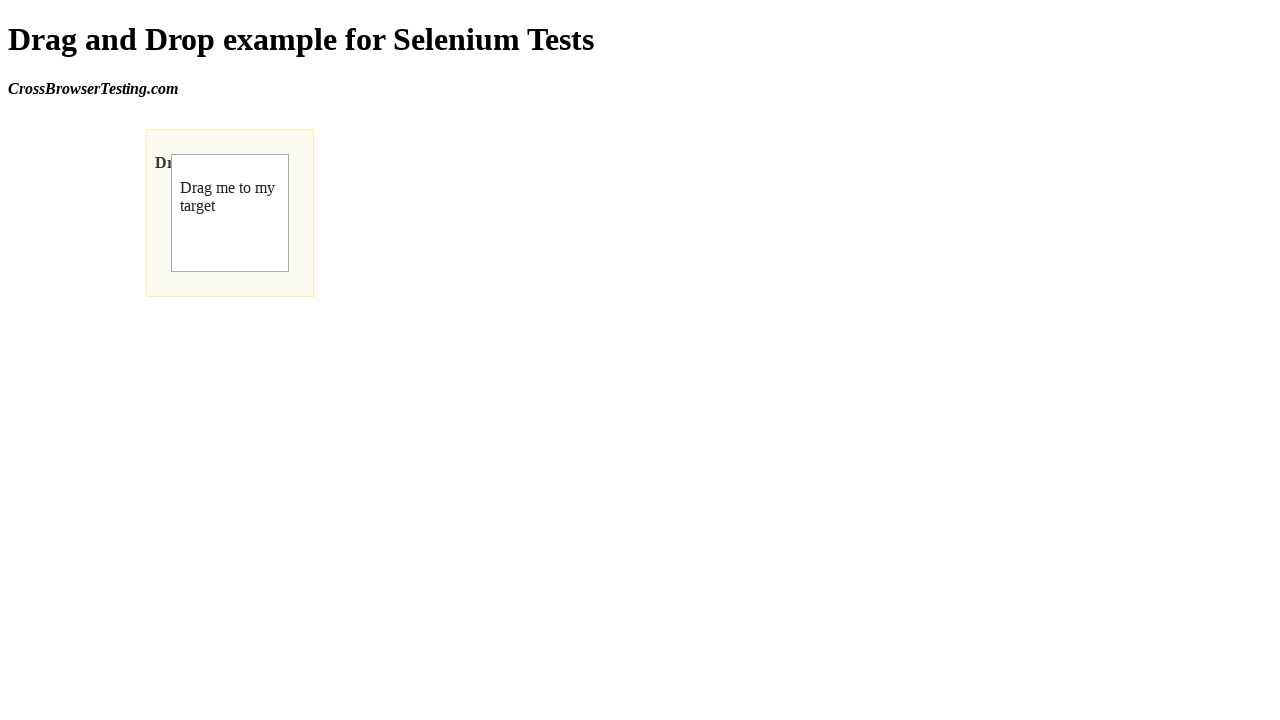